Tests single select dropdown functionality by selecting a language option from a dropdown, submitting the form, and verifying the selected option is displayed in the result

Starting URL: https://www.qa-practice.com/elements/select/single_select

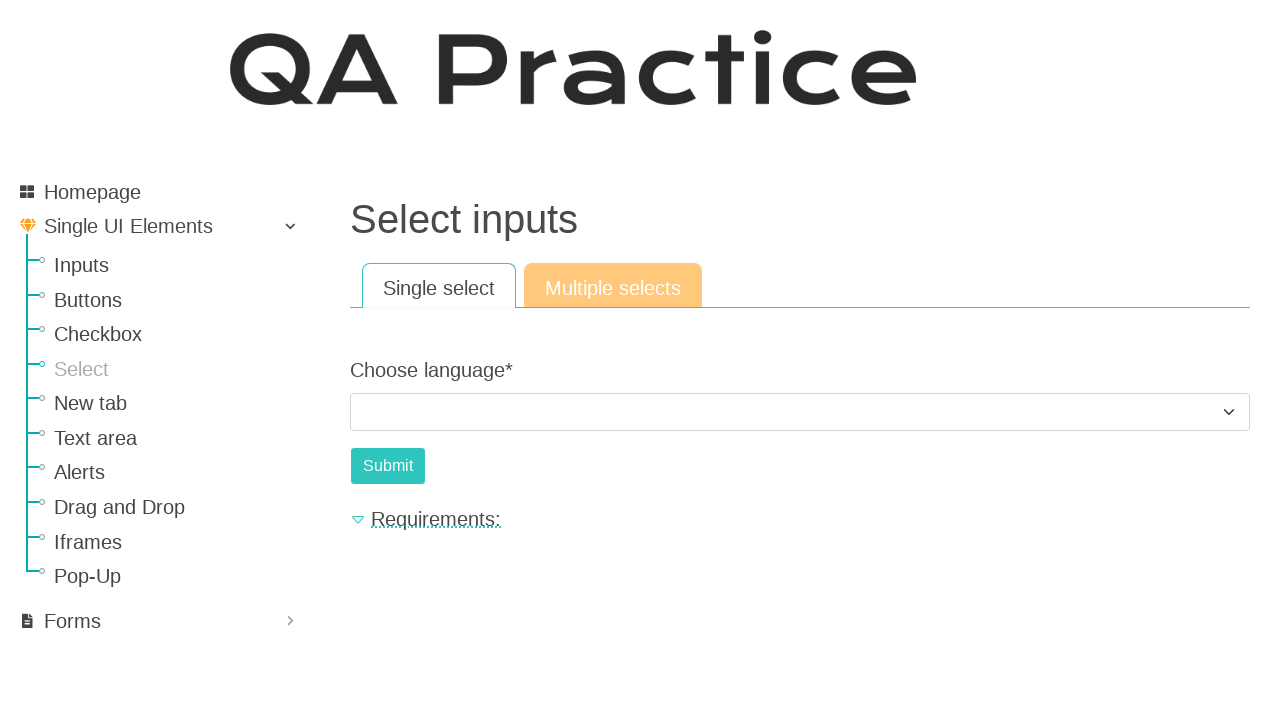

Clicked on the language dropdown to open it at (800, 412) on select[name='choose_language']
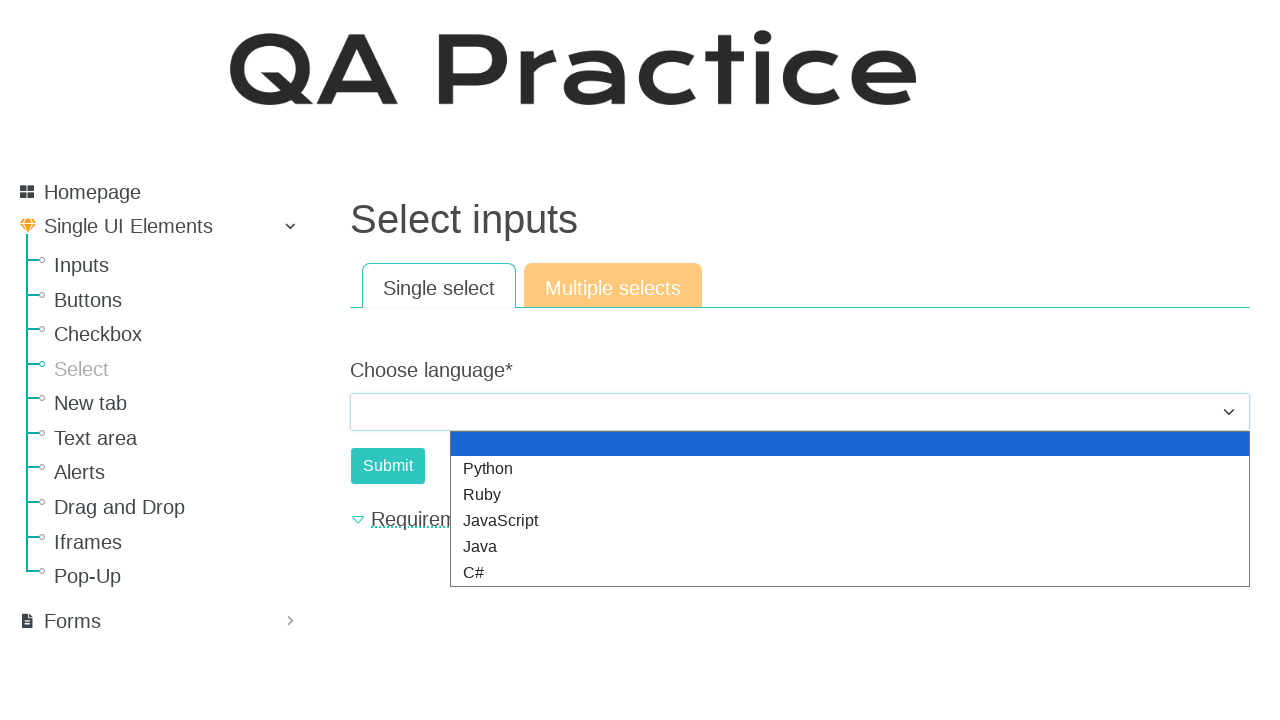

Selected language option with value '1' from the dropdown on select[name='choose_language']
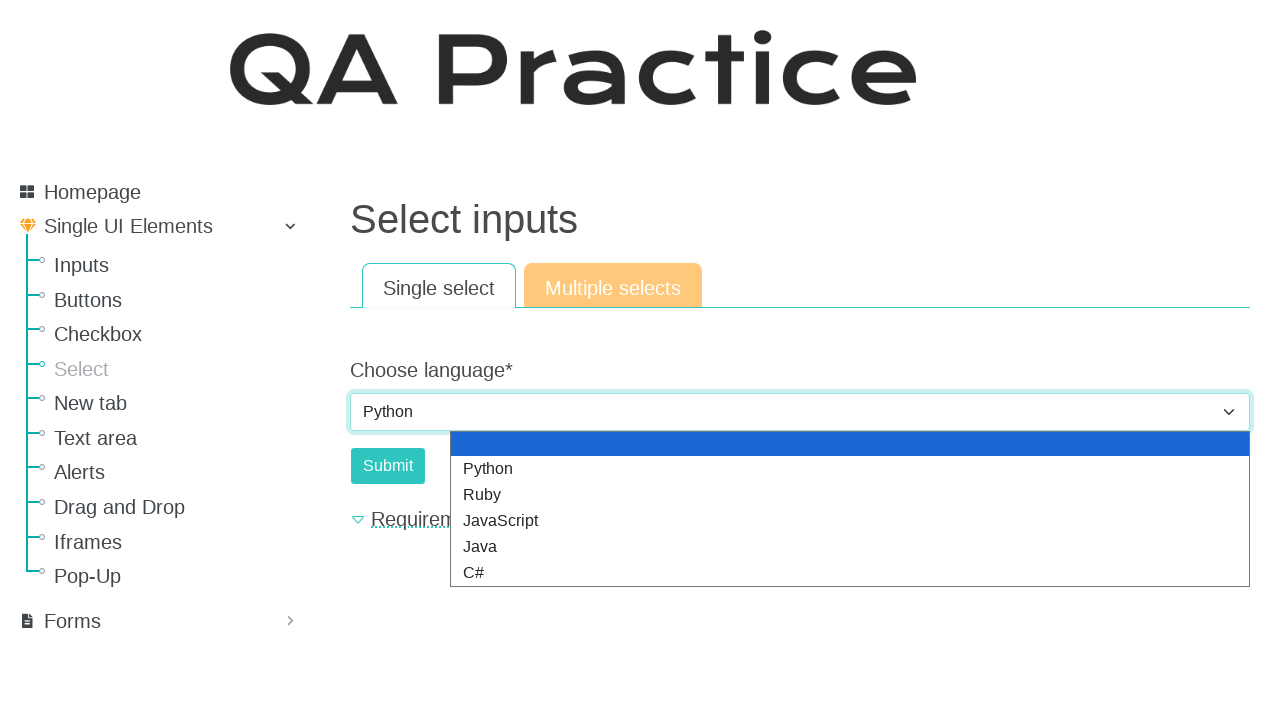

Clicked the submit button to submit the form at (388, 466) on #submit-id-submit
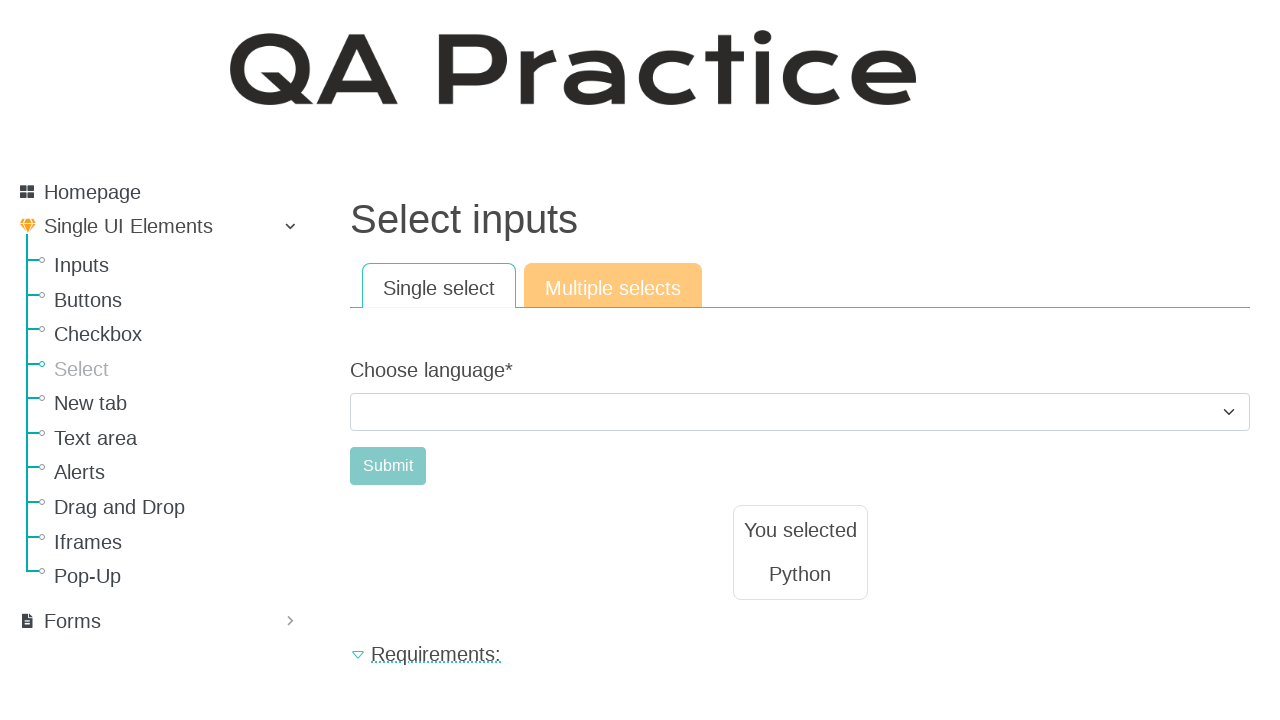

Result text loaded and is now visible
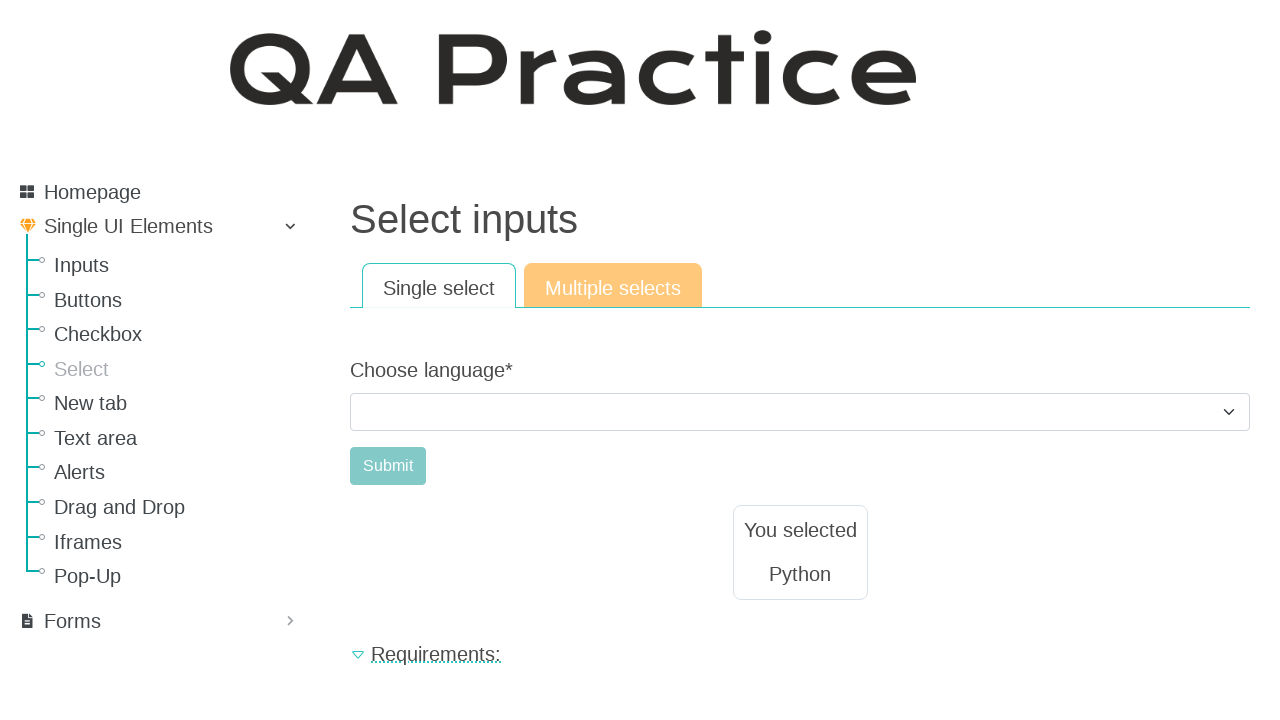

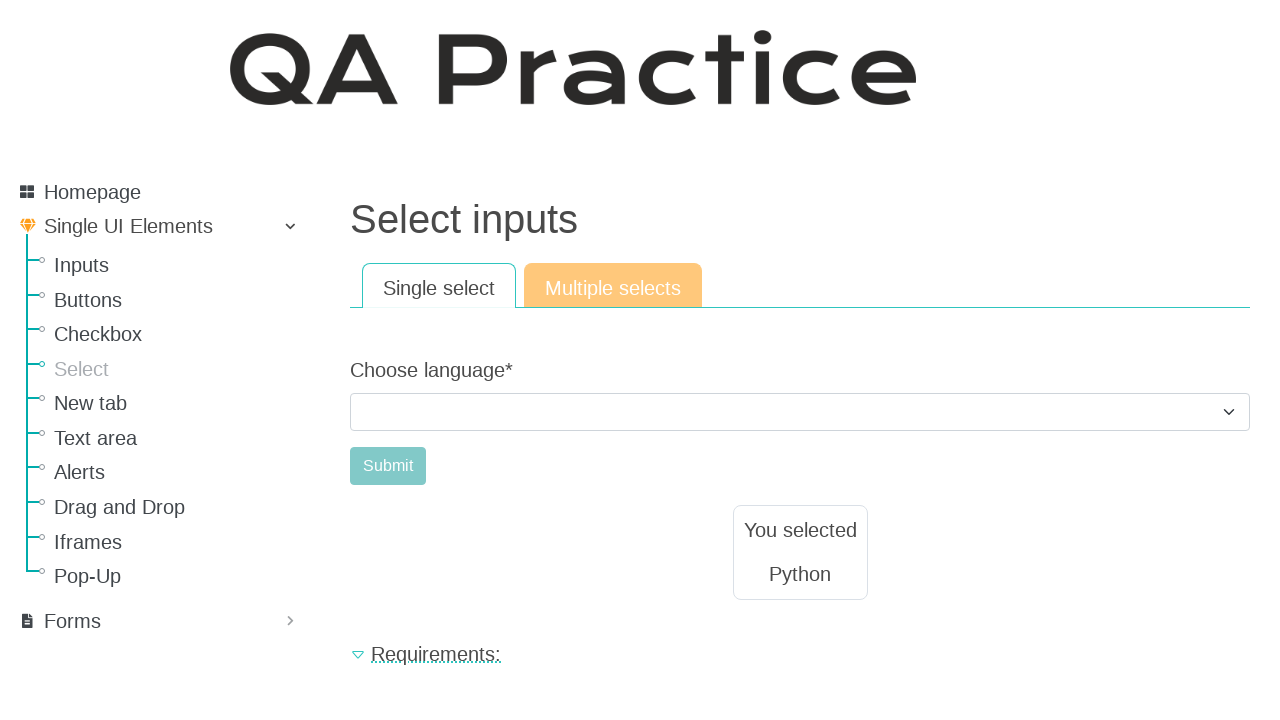